Opens Target main page and clicks on the cart icon to view the shopping cart

Starting URL: https://www.target.com/

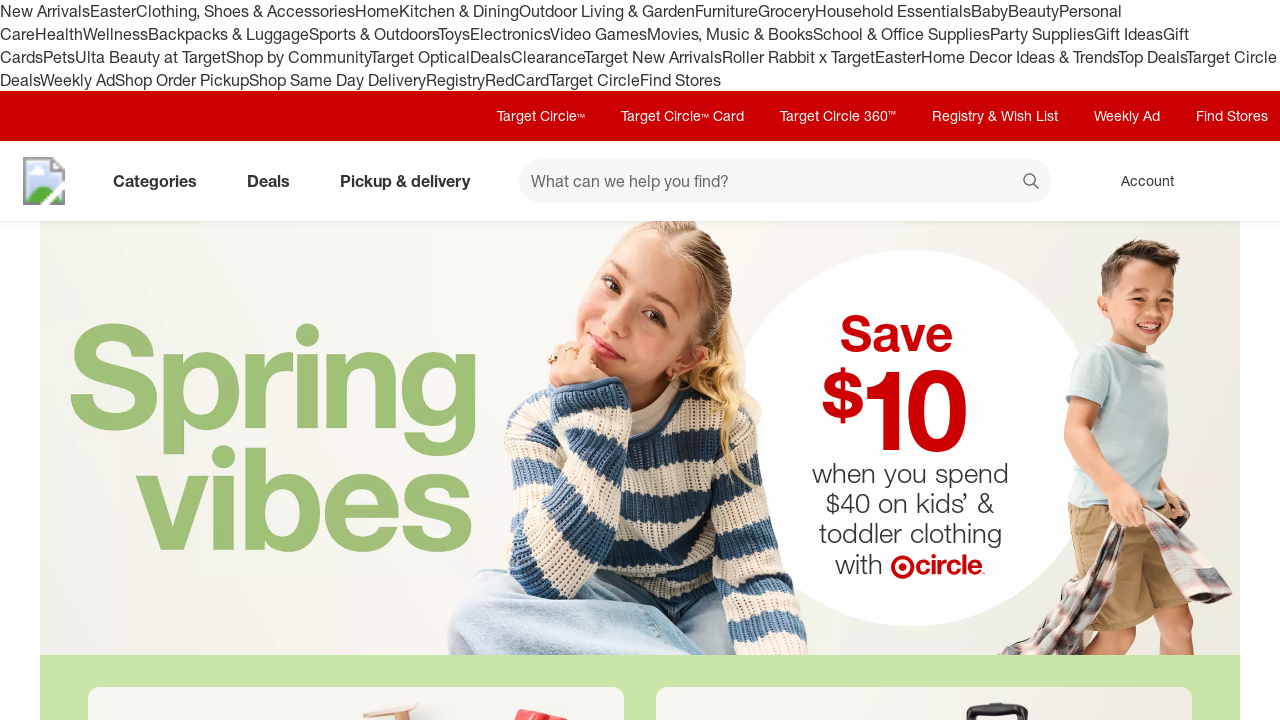

Clicked on the cart icon to view shopping cart at (1238, 181) on [data-test='@web/CartLink']
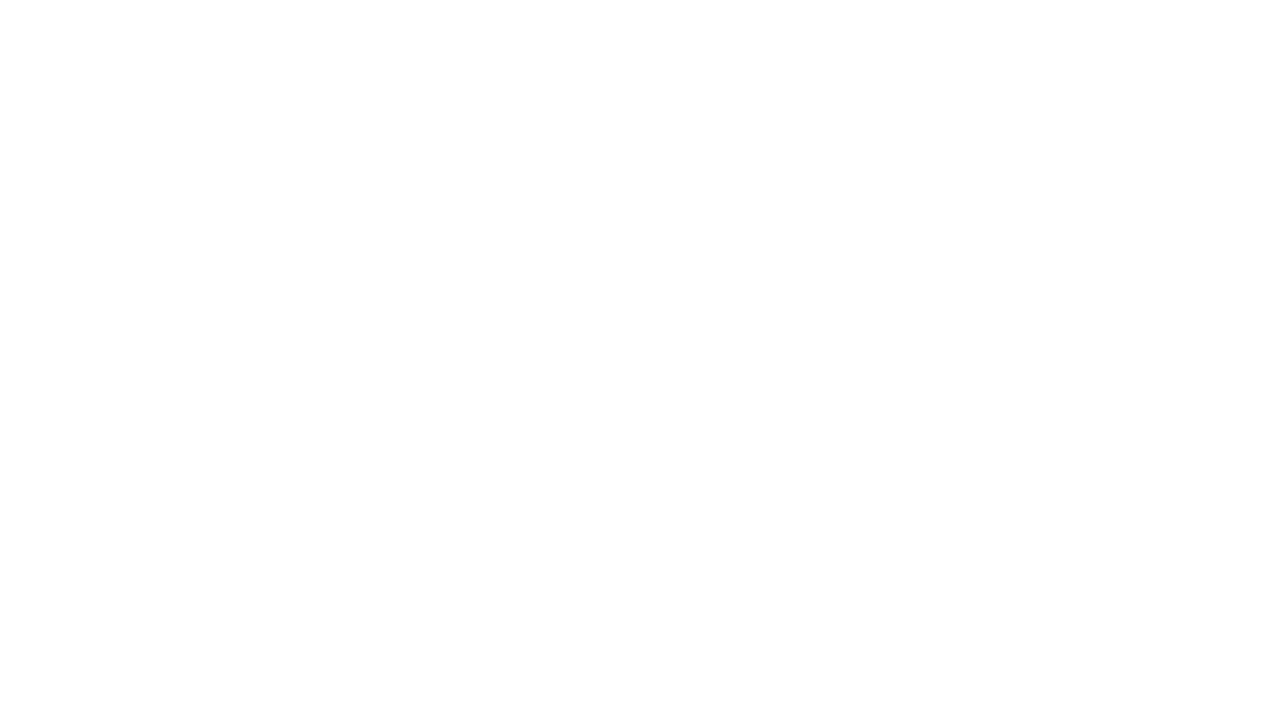

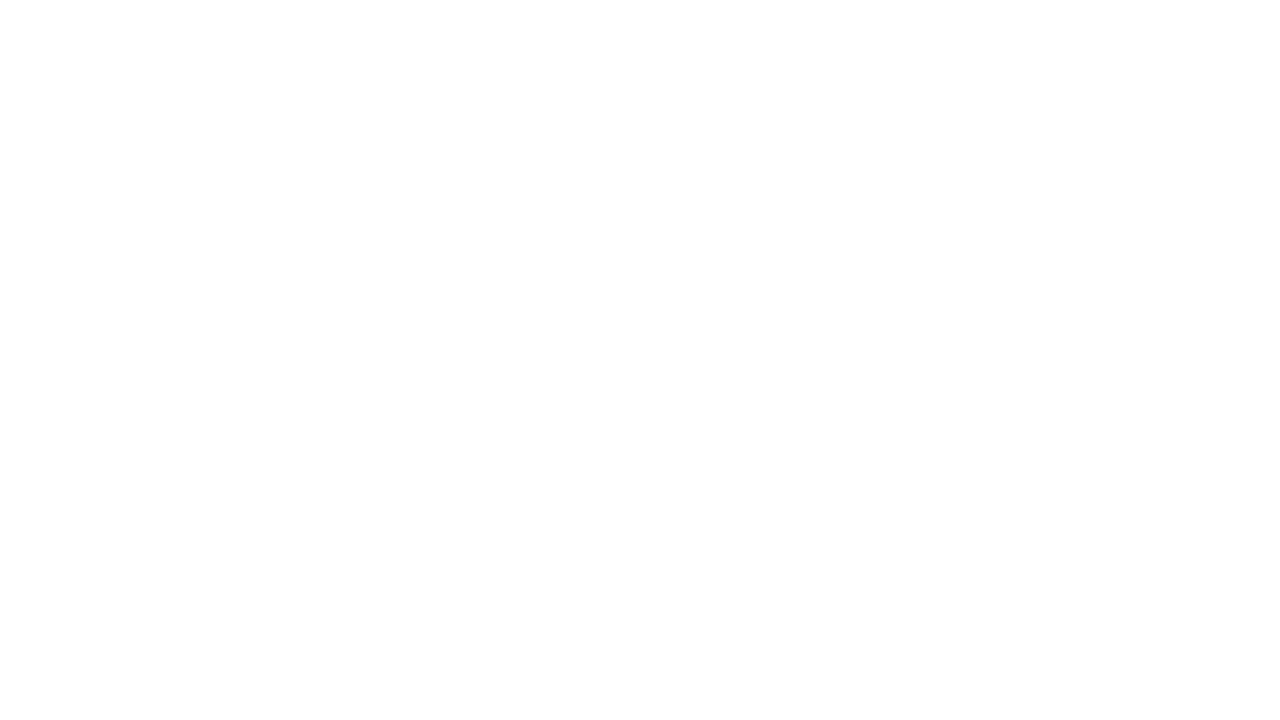